Tests the show/hide textbox functionality by checking if an element is displayed, entering text into a text field, and clicking the hide button to hide the textbox.

Starting URL: https://www.rahulshettyacademy.com/AutomationPractice/

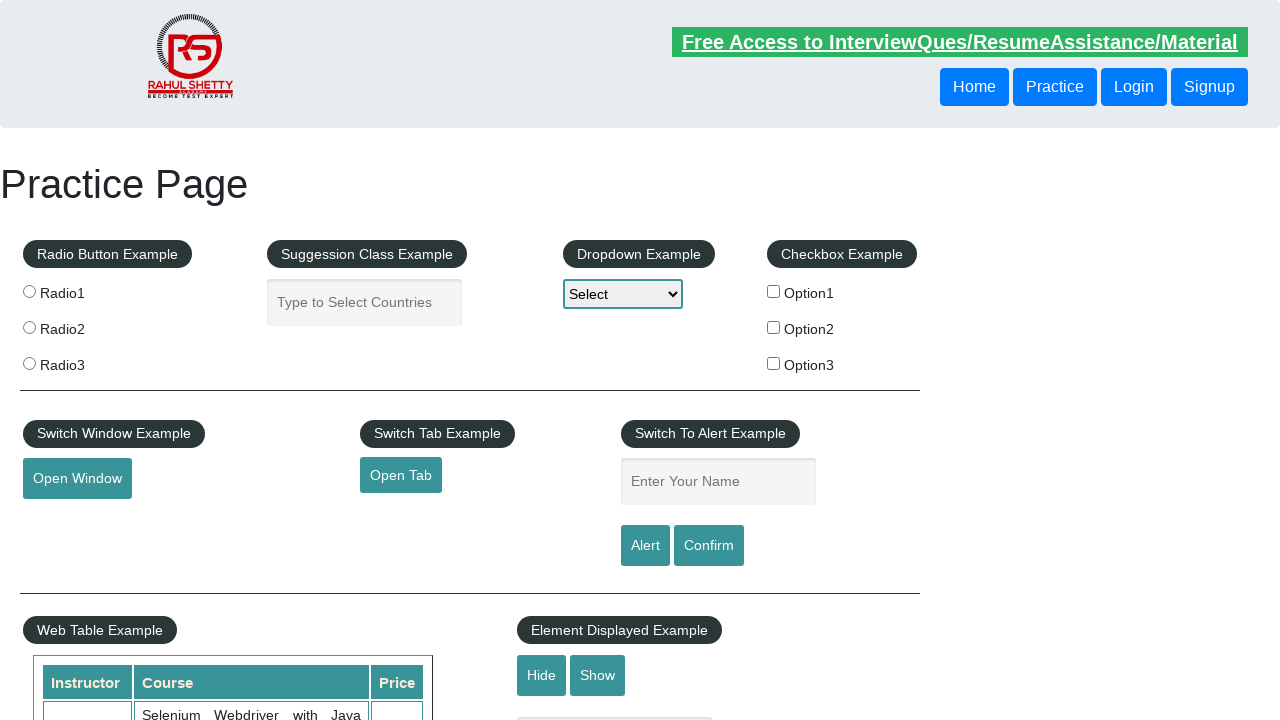

Navigated to Rahul Shetty Academy Automation Practice page
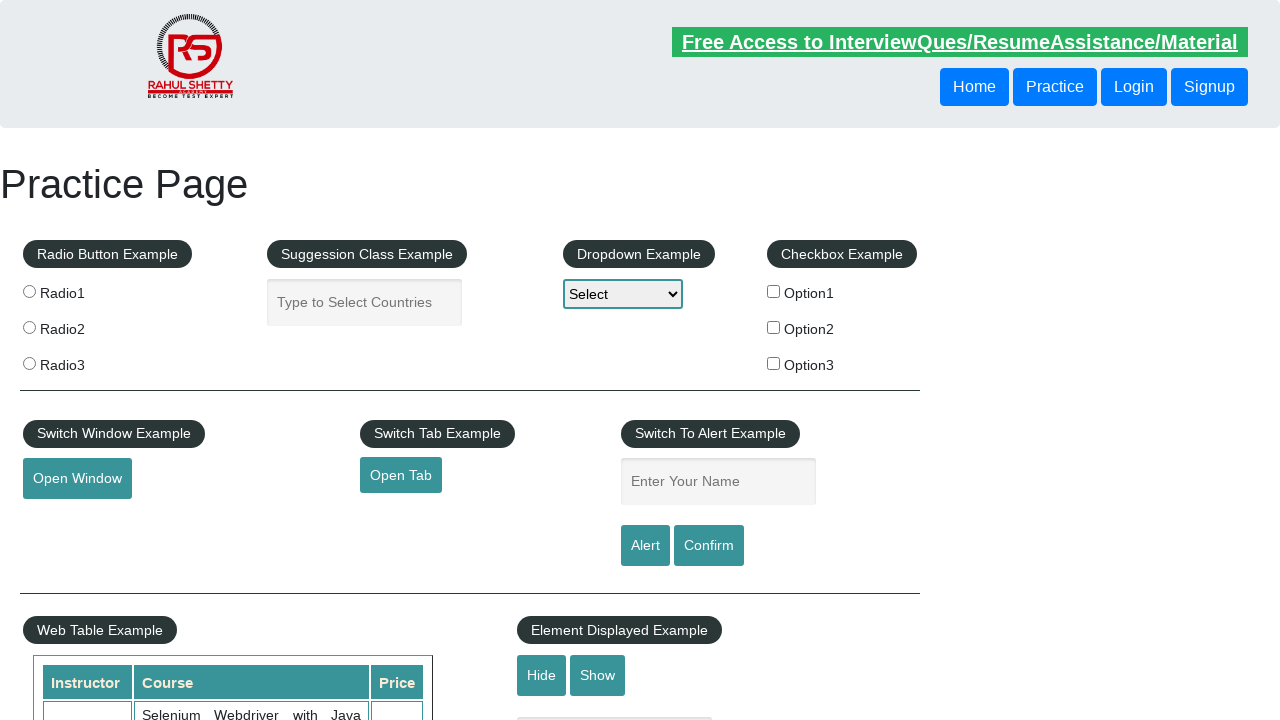

Checked if textbox is displayed - Status: True
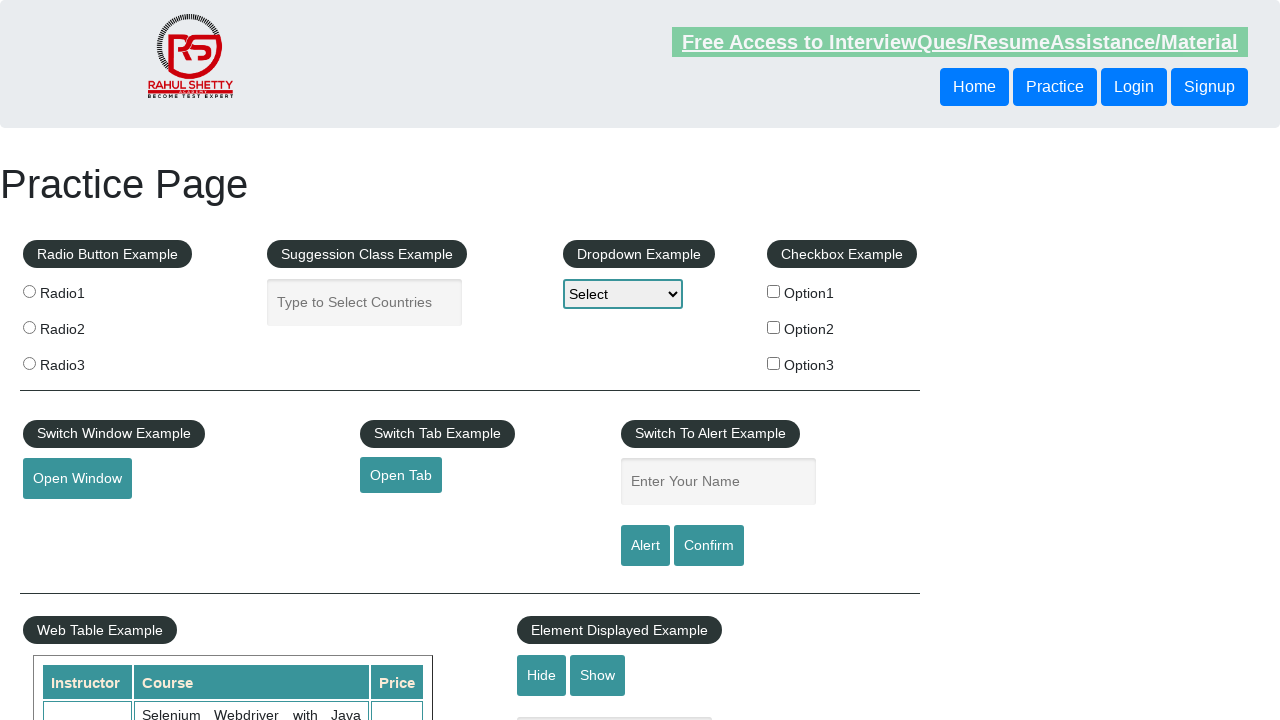

Entered 'Have a nice day' into the textbox on #displayed-text
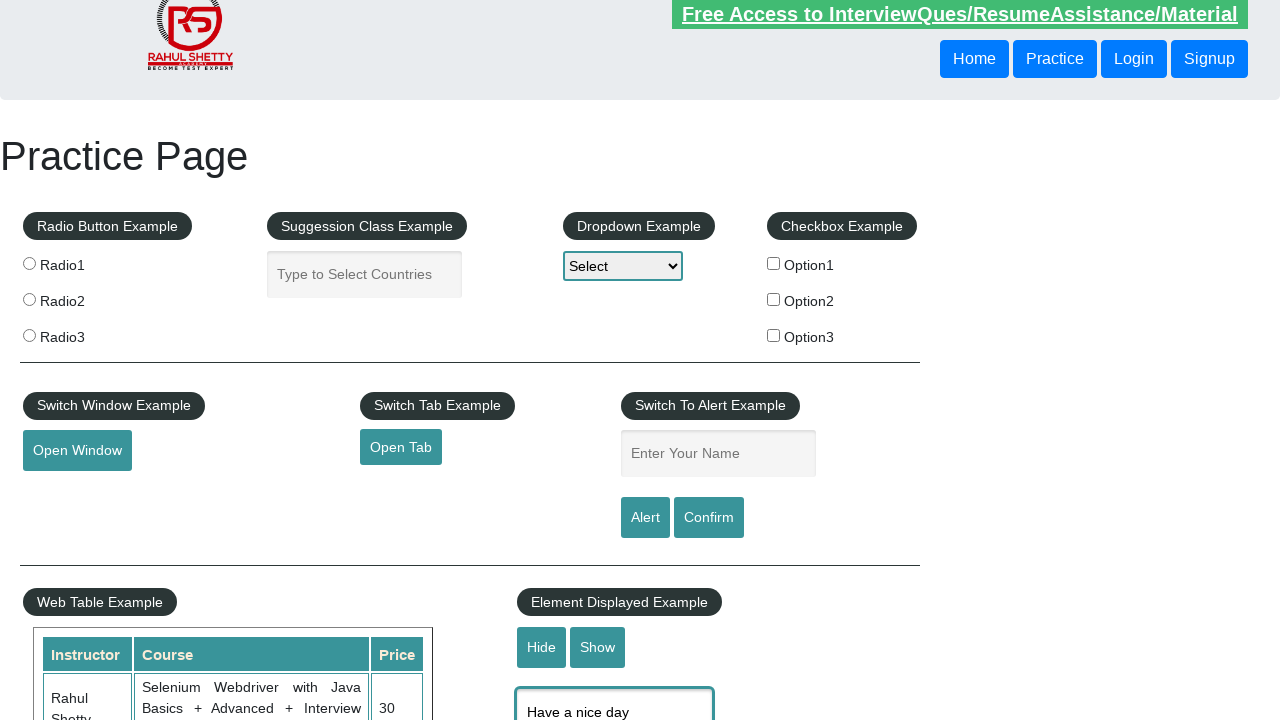

Clicked the hide textbox button at (542, 647) on #hide-textbox
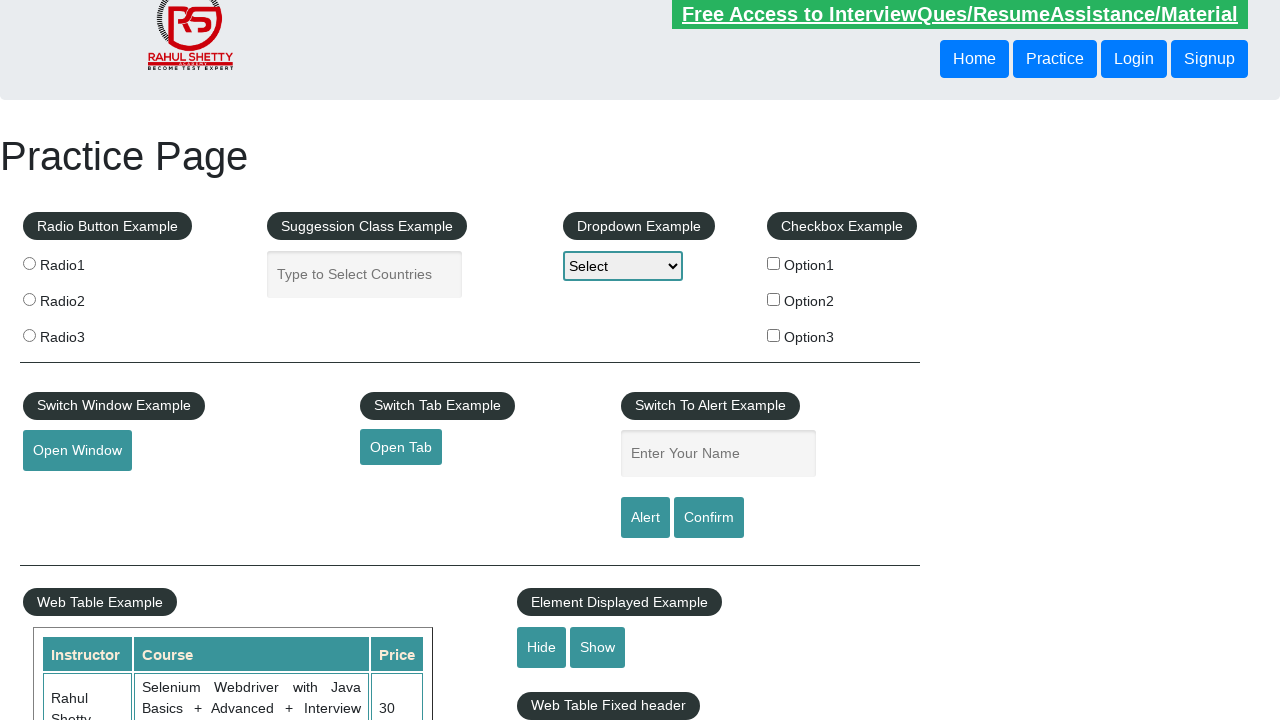

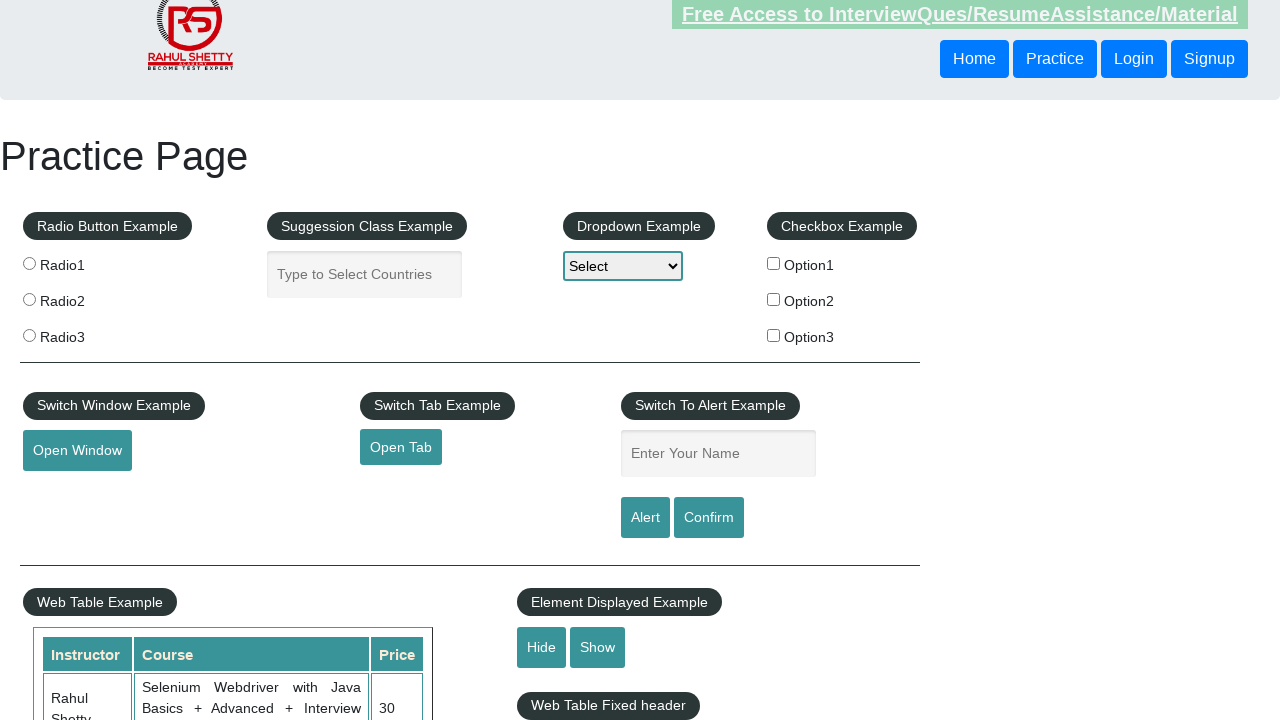